Tests a registration form by filling out all fields including text inputs, radio buttons, checkboxes, dropdowns, multi-select, date fields, password fields, and file upload

Starting URL: https://demo.automationtesting.in/

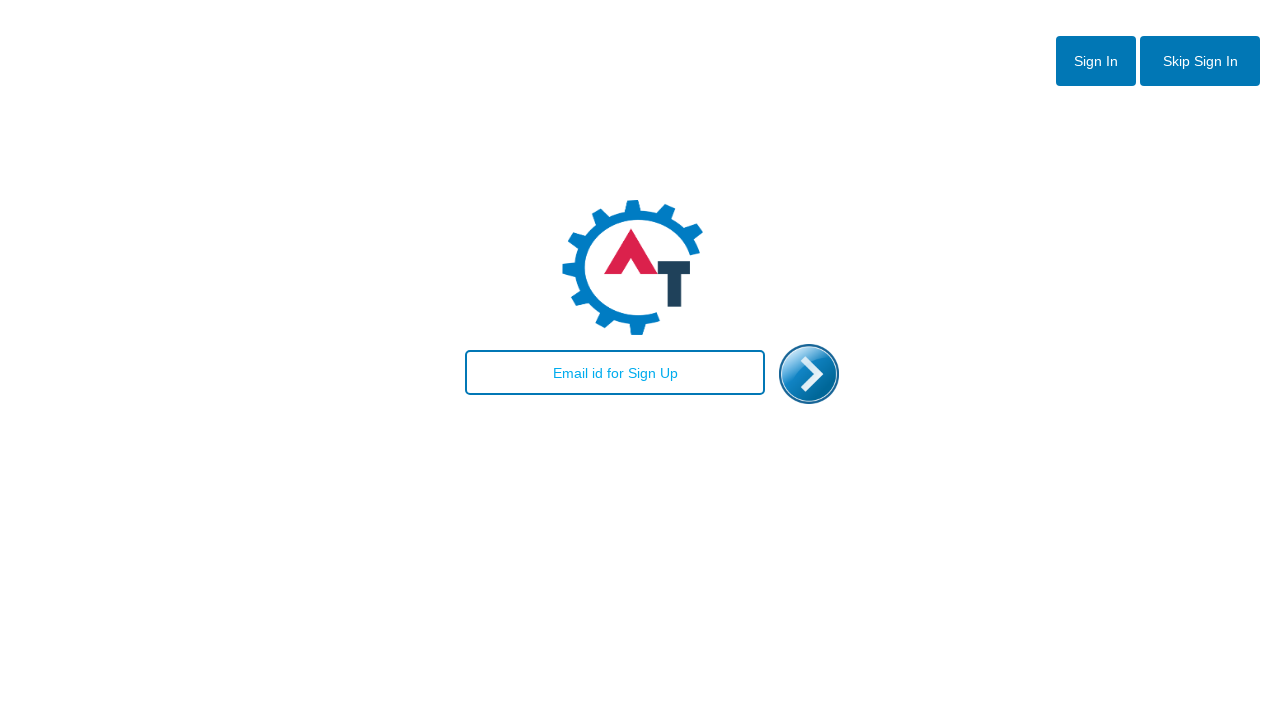

Filled email field with marcio@teste.com on #email
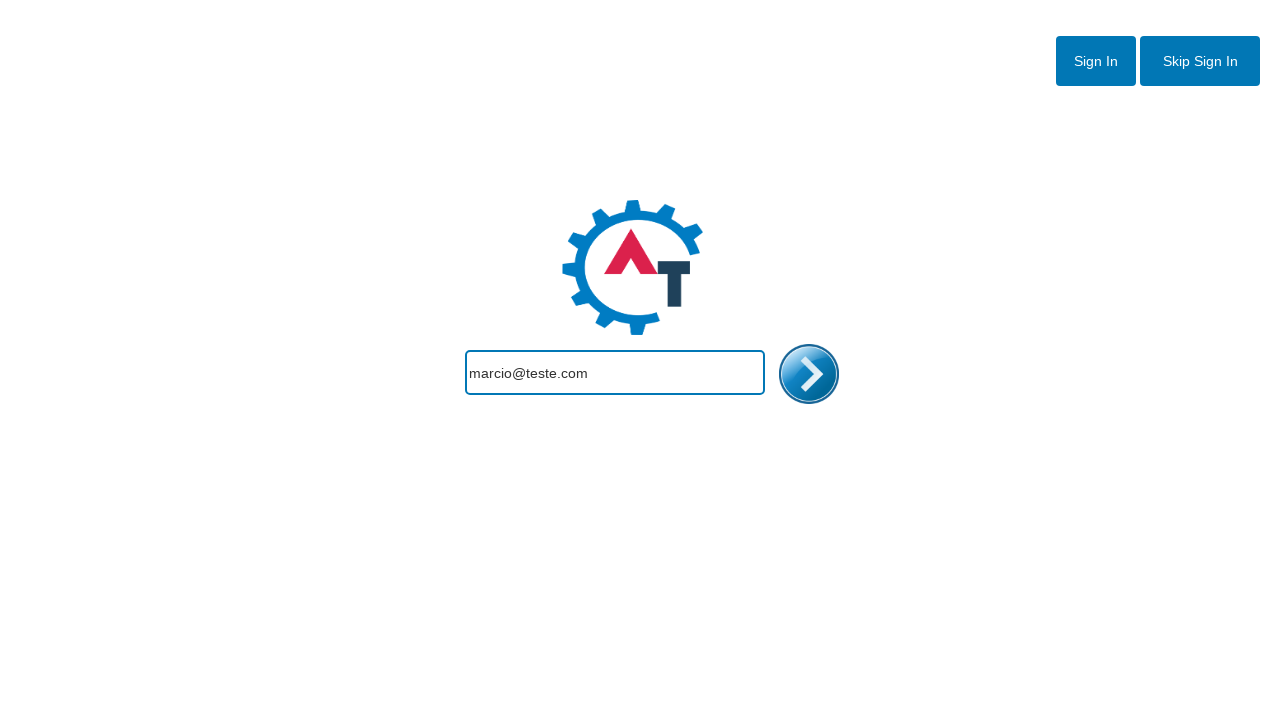

Cleared email field on #email
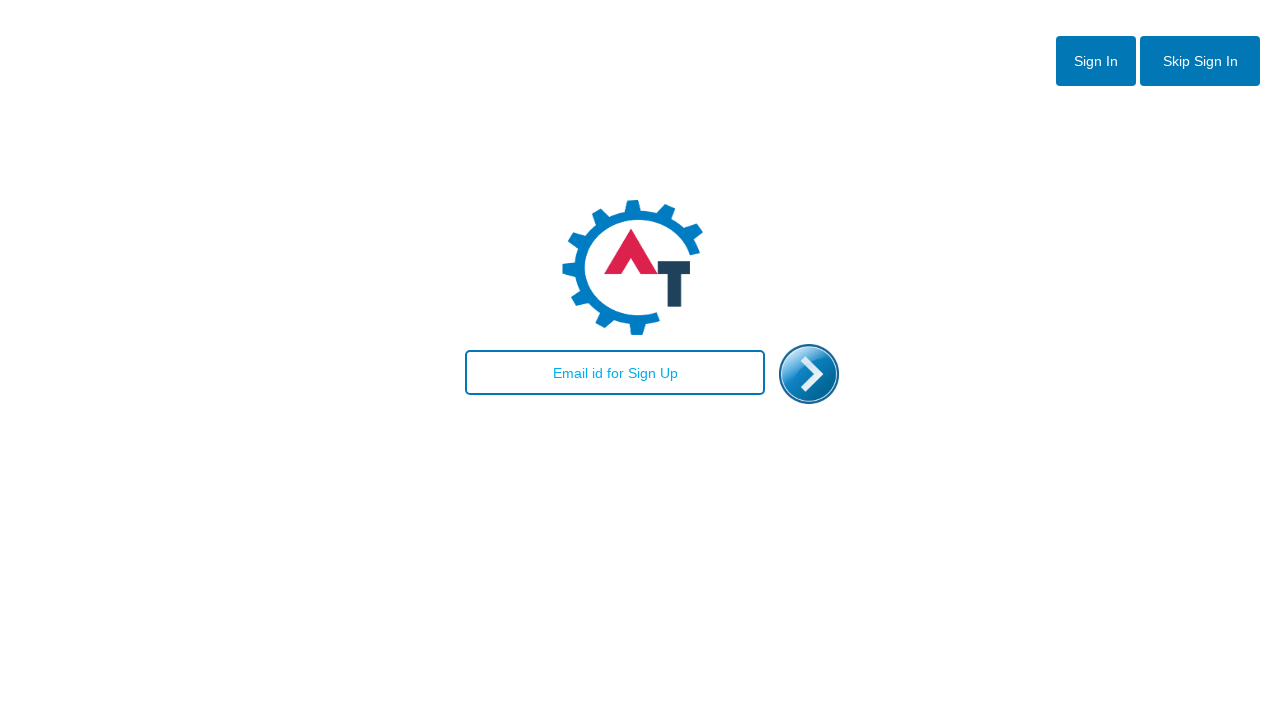

Filled email field with marcio@marcio.com on #email
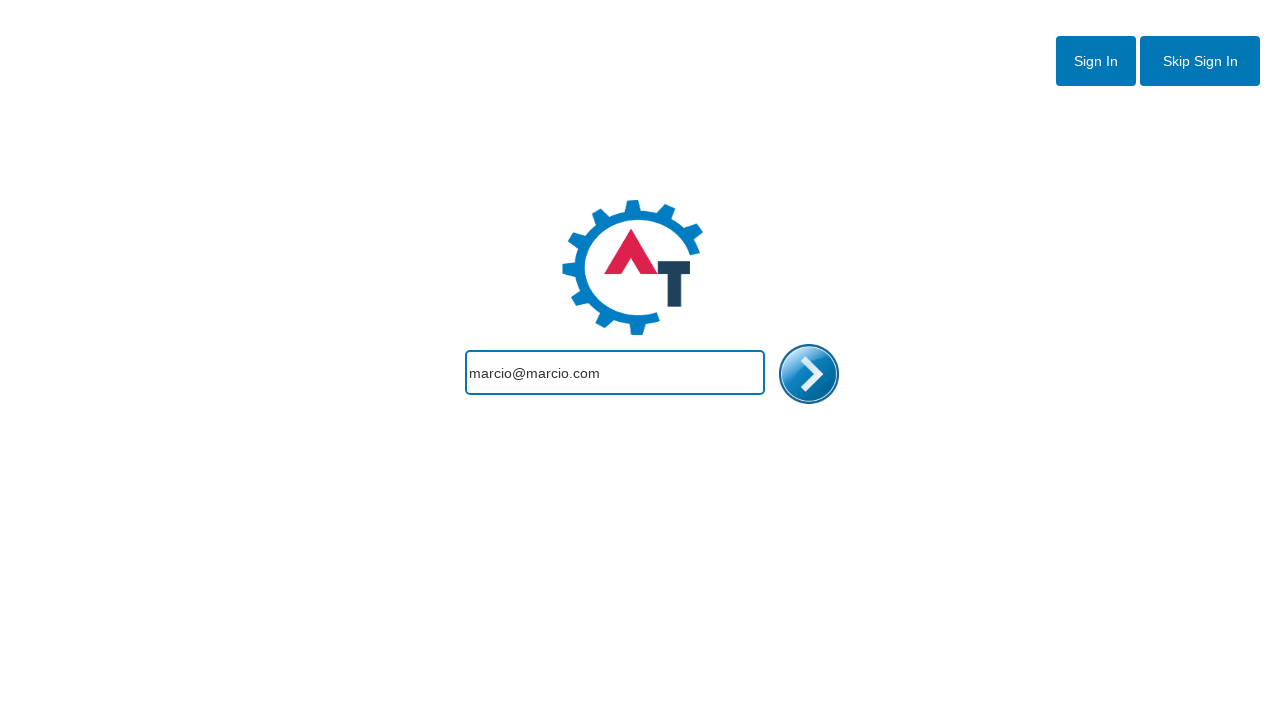

Clicked submit button to proceed to registration form at (809, 374) on #enterimg
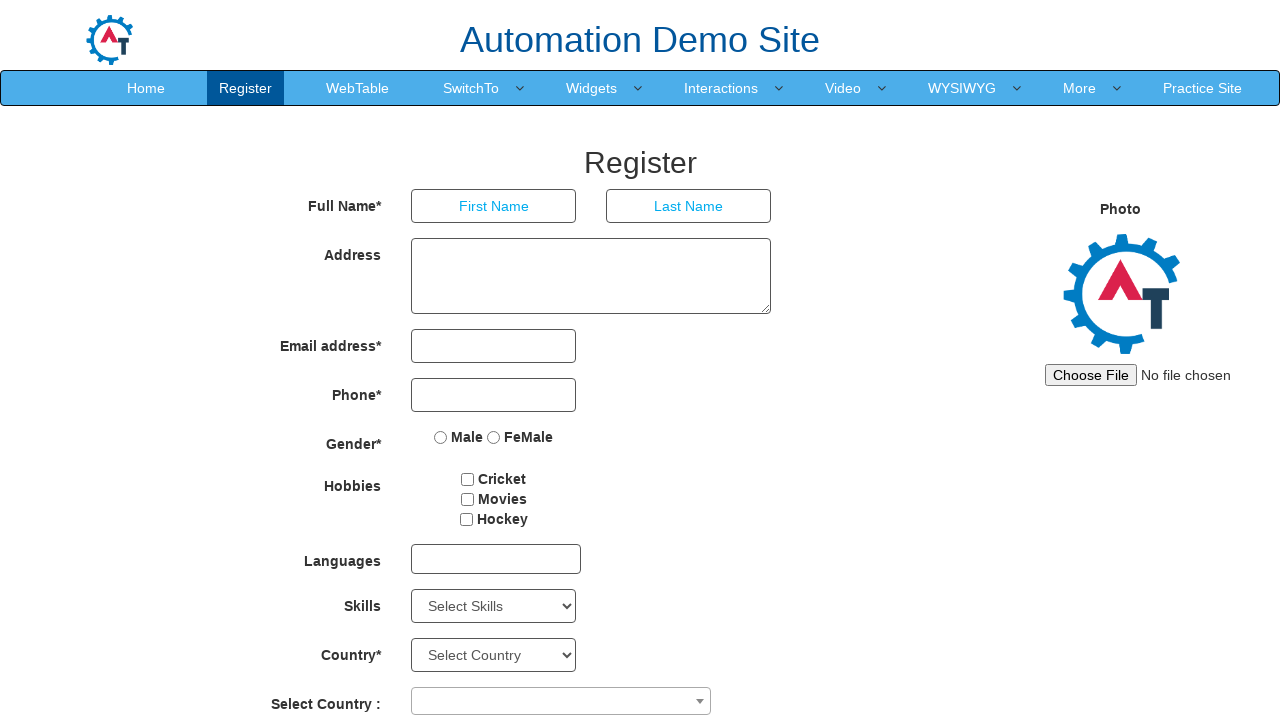

Filled First Name field with marcio on //input[@placeholder='First Name']
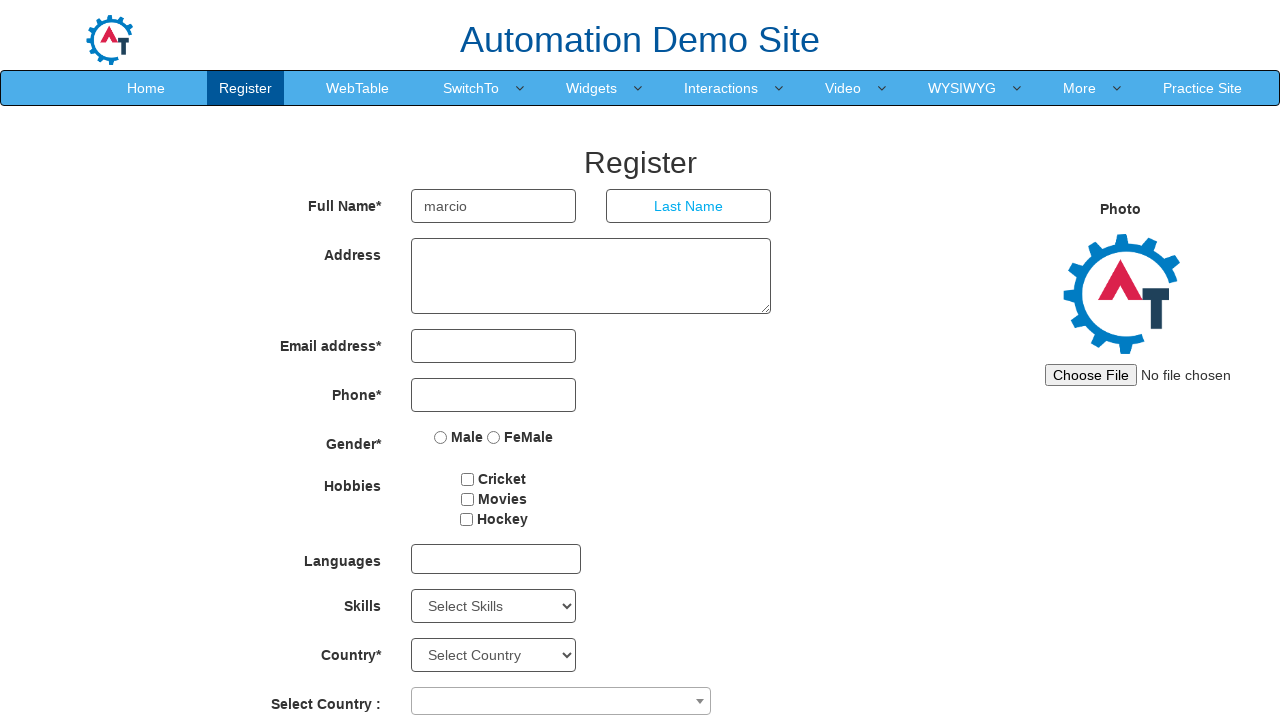

Filled Last Name field with baldo on //input[@placeholder='Last Name']
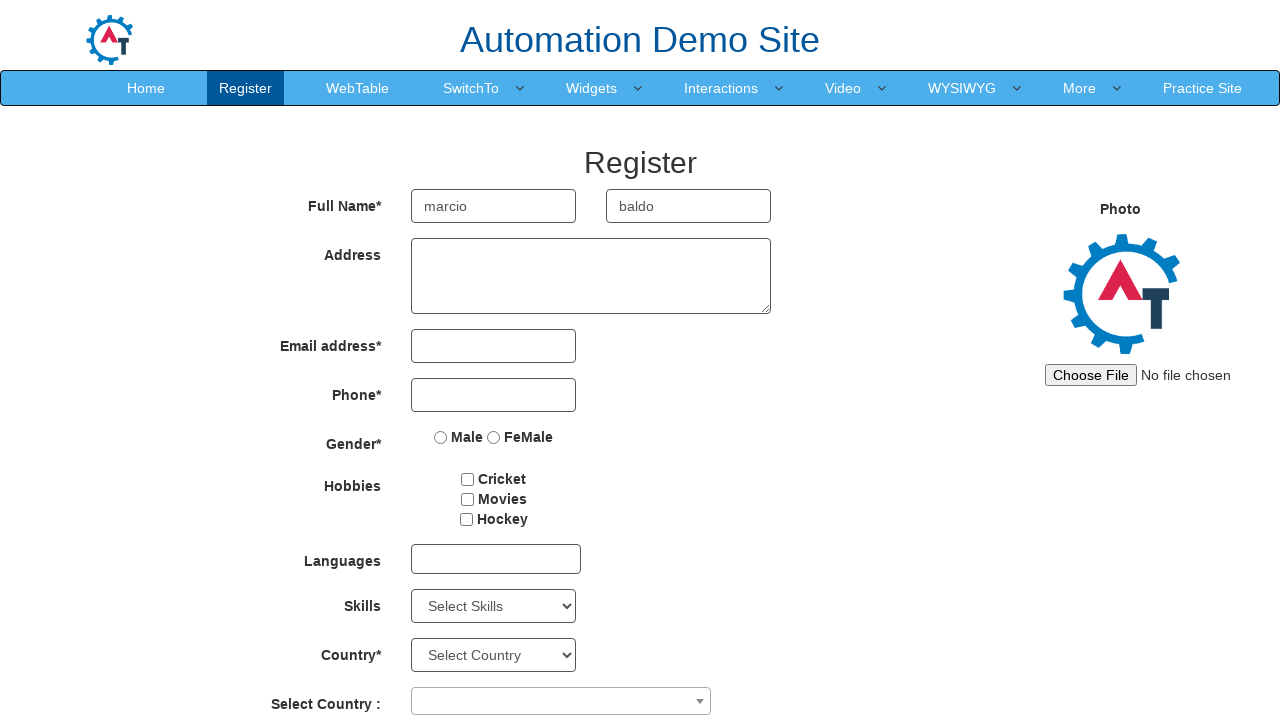

Filled Address field with street address on //textarea[@ng-model='Adress']
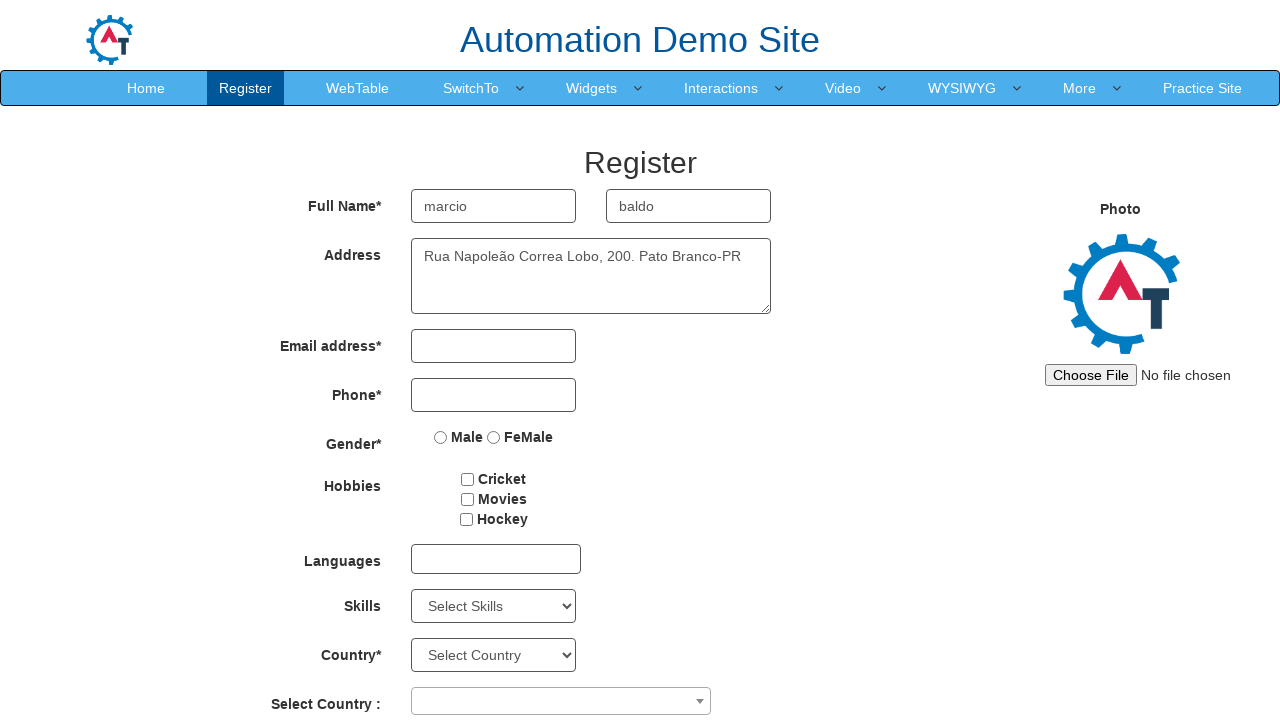

Filled Email field with marcio@marcio.com on //input[@type='email']
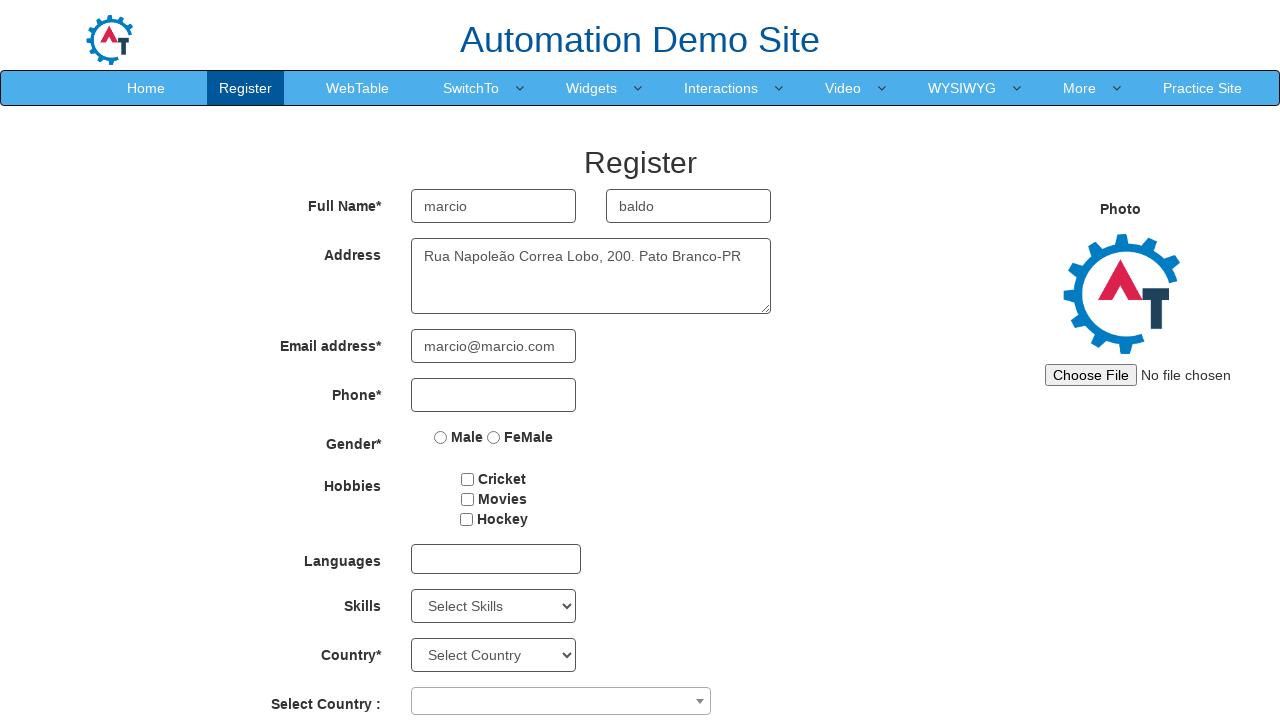

Filled Phone field with 4612345678 on //input[@type='tel']
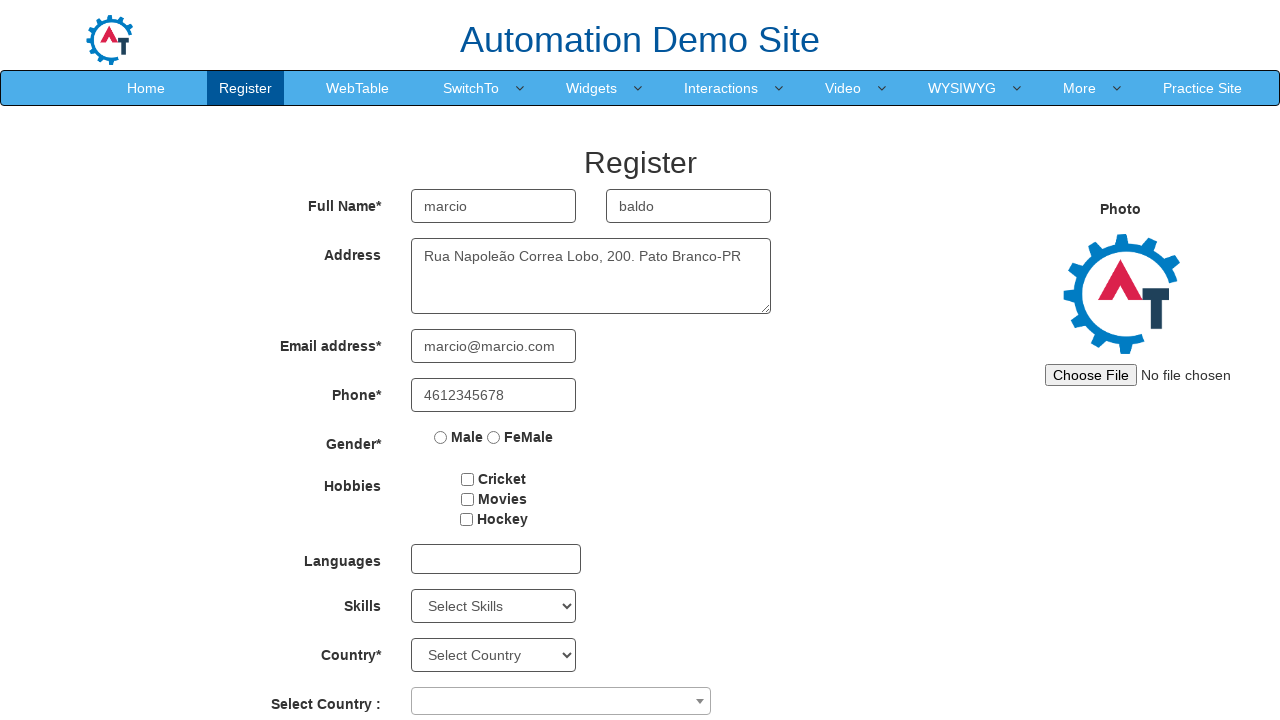

Selected Male radio button at (441, 437) on xpath=//input[@value='Male']
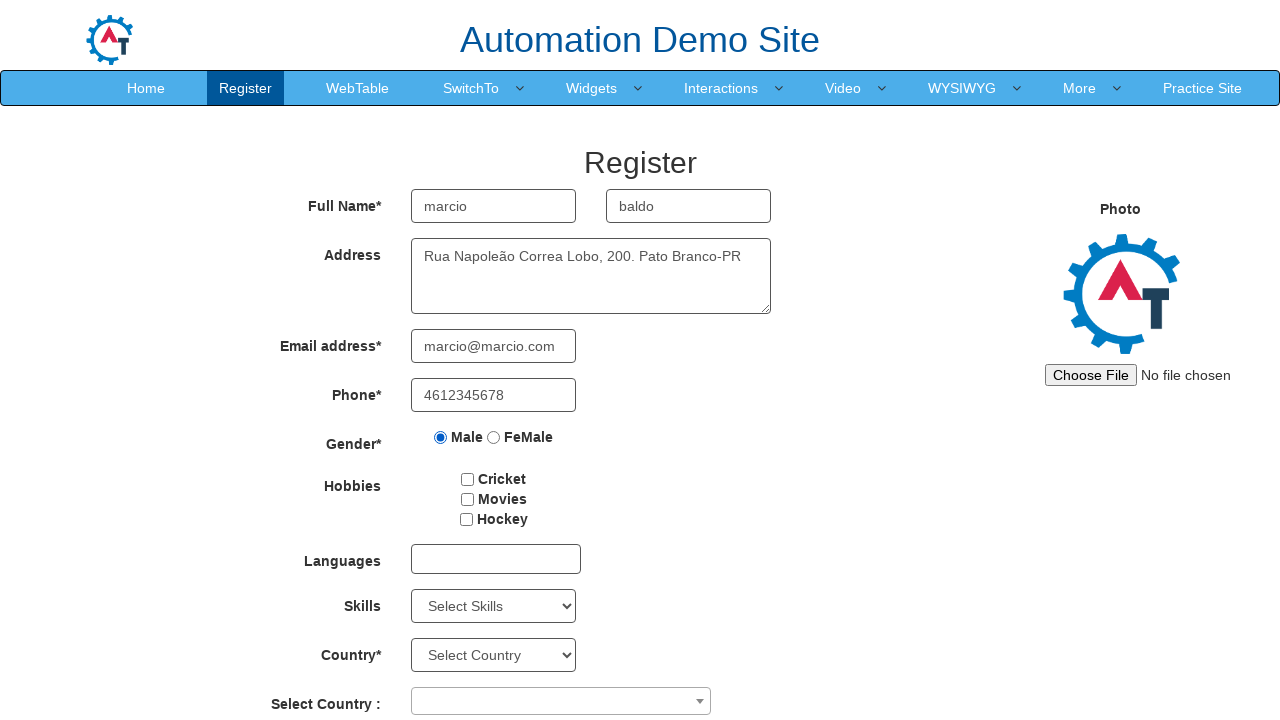

Checked Movies checkbox at (467, 499) on #checkbox2
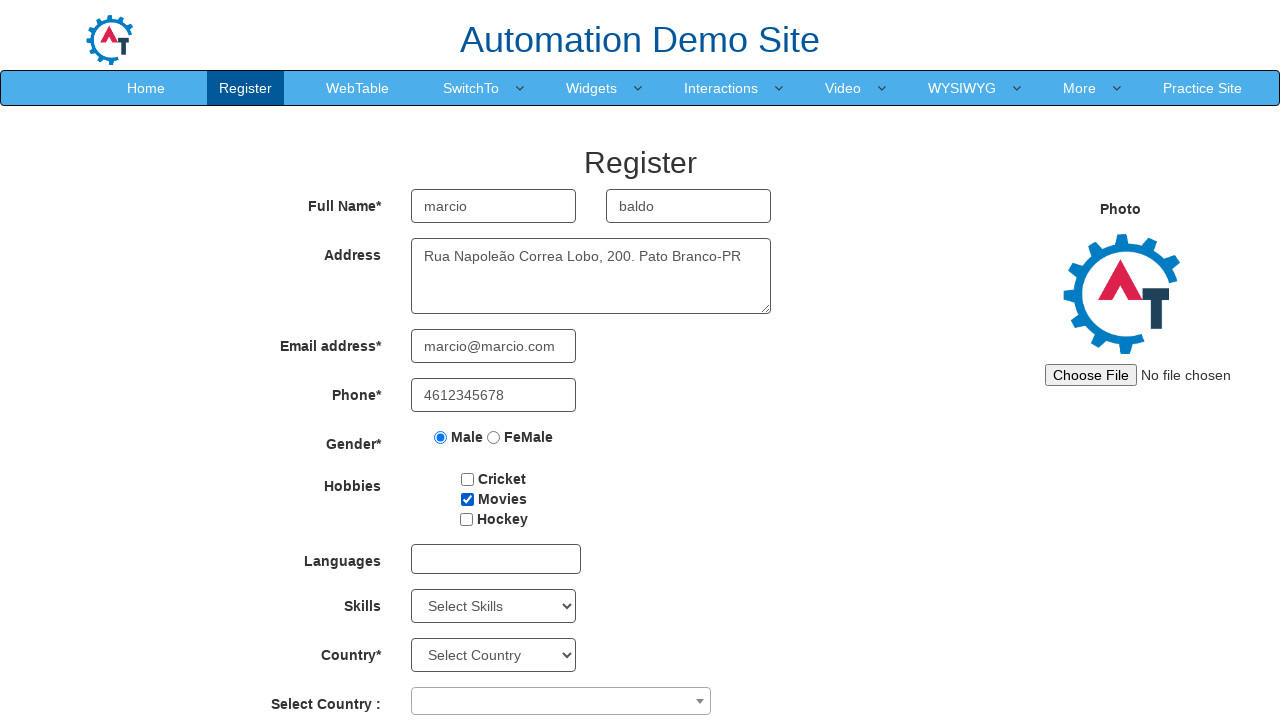

Checked Hockey checkbox at (466, 519) on #checkbox3
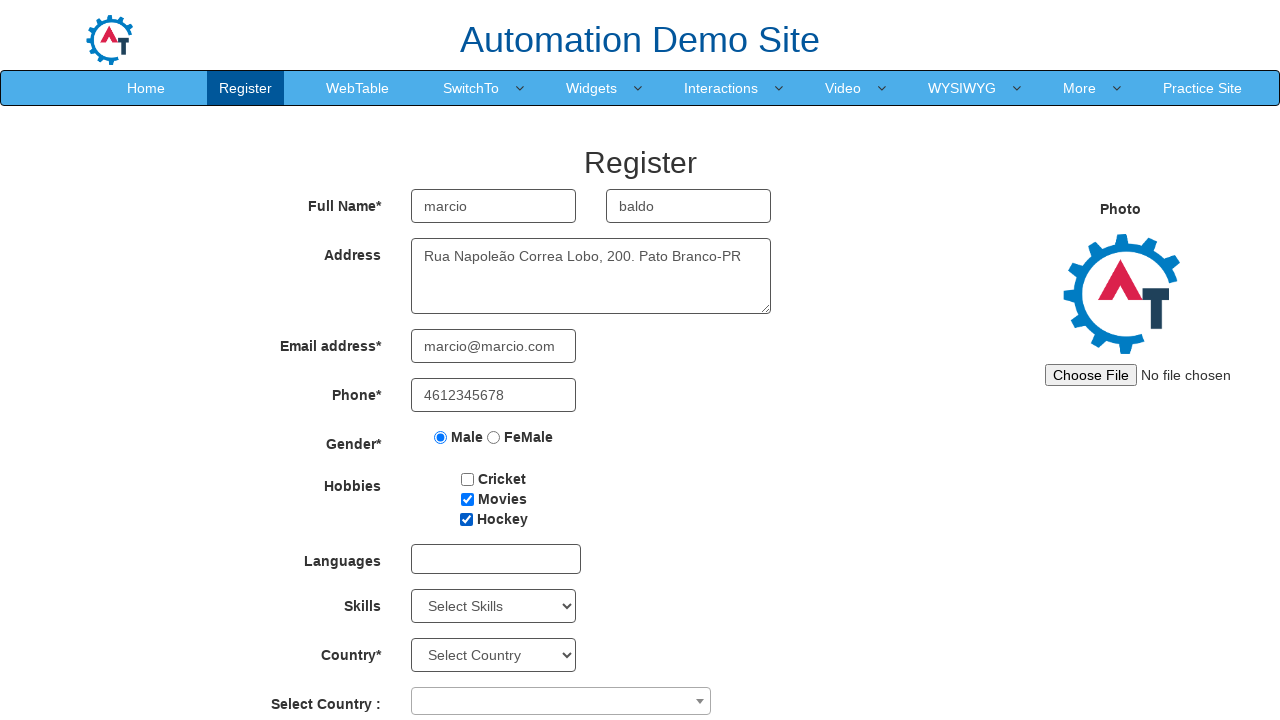

Opened Languages dropdown at (496, 559) on #msdd
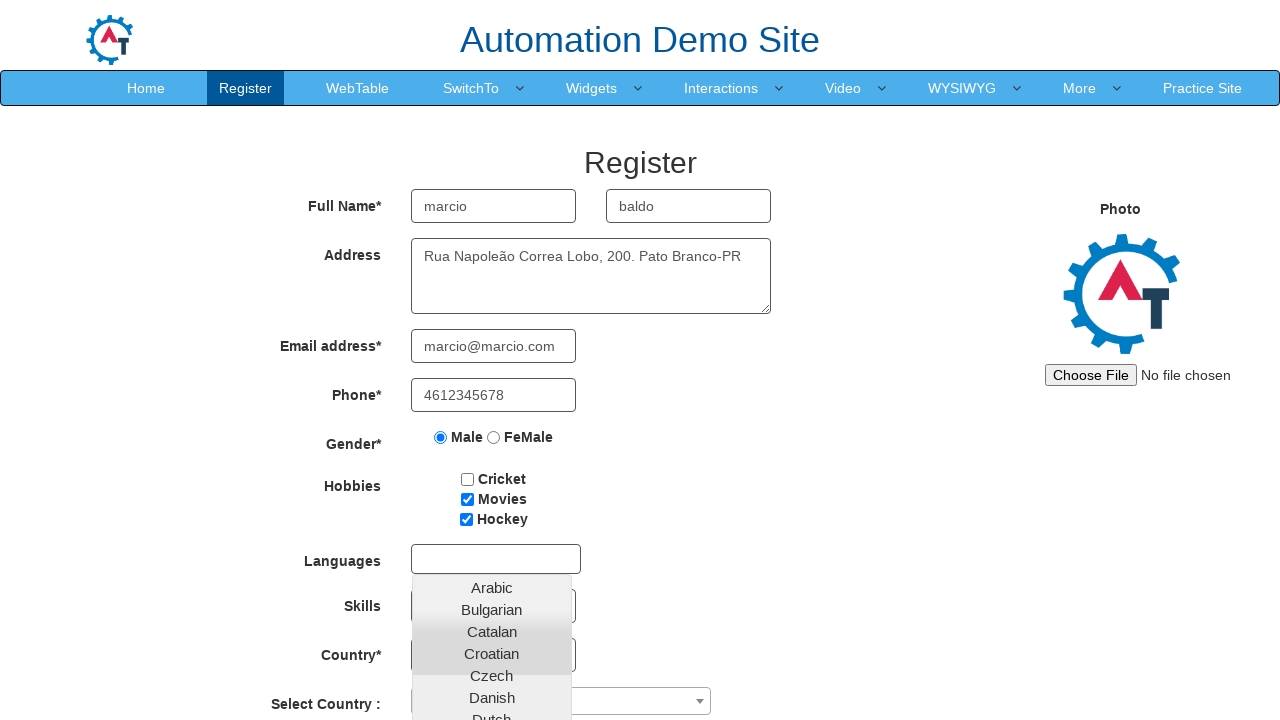

Selected Portuguese language at (492, 688) on xpath=//a[contains(text(), 'Portuguese')]
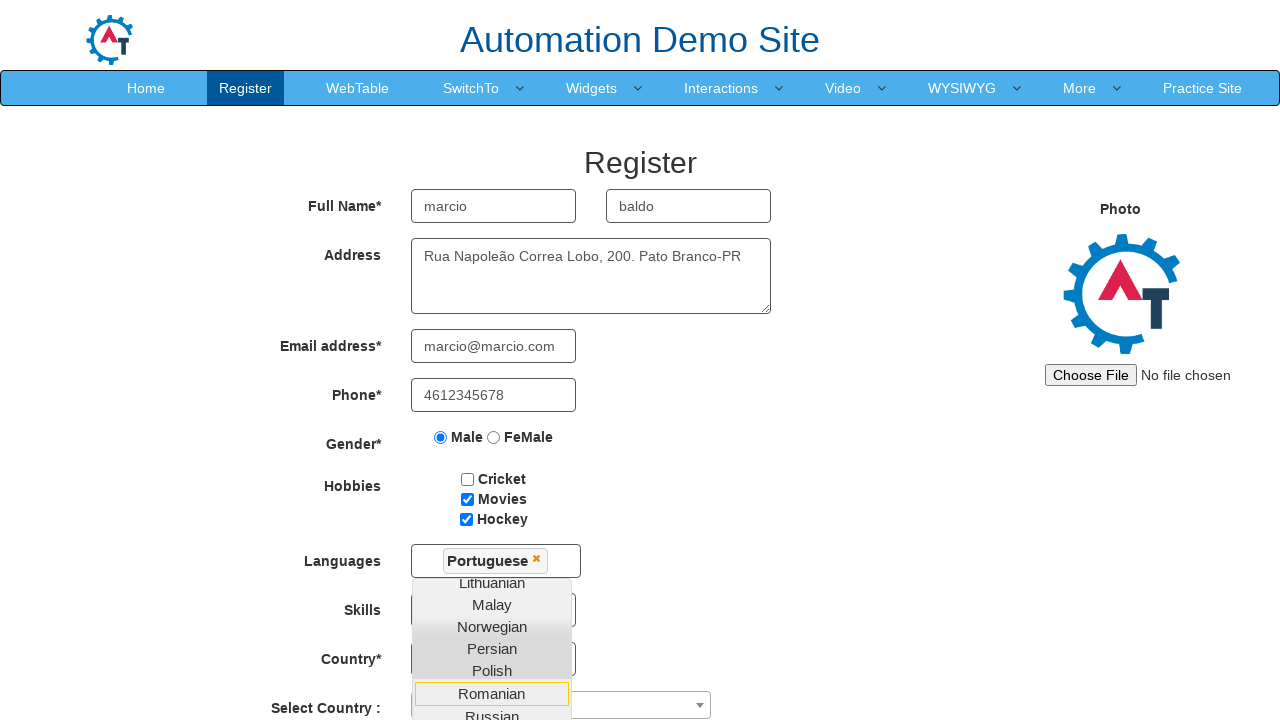

Selected English language at (492, 692) on xpath=//a[contains(text(), 'English')]
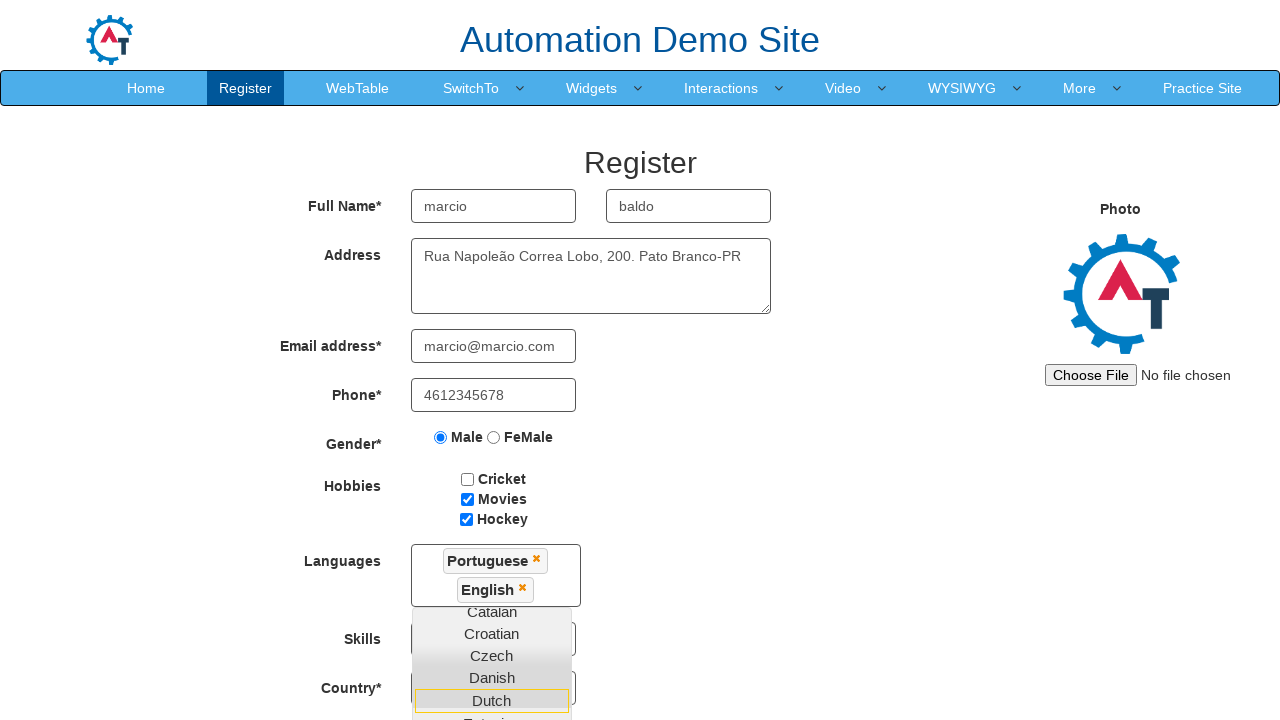

Closed Languages dropdown at (323, 557) on xpath=//label[text()='Languages']
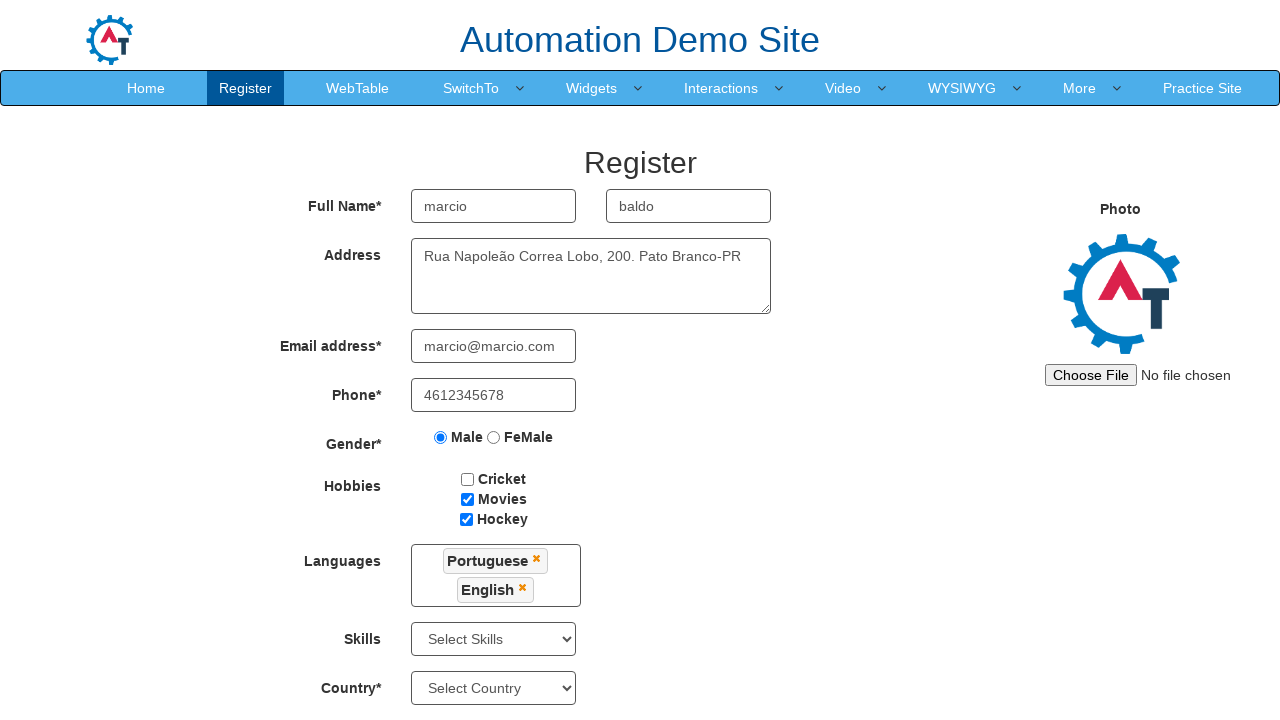

Selected Java from Skills dropdown on #Skills
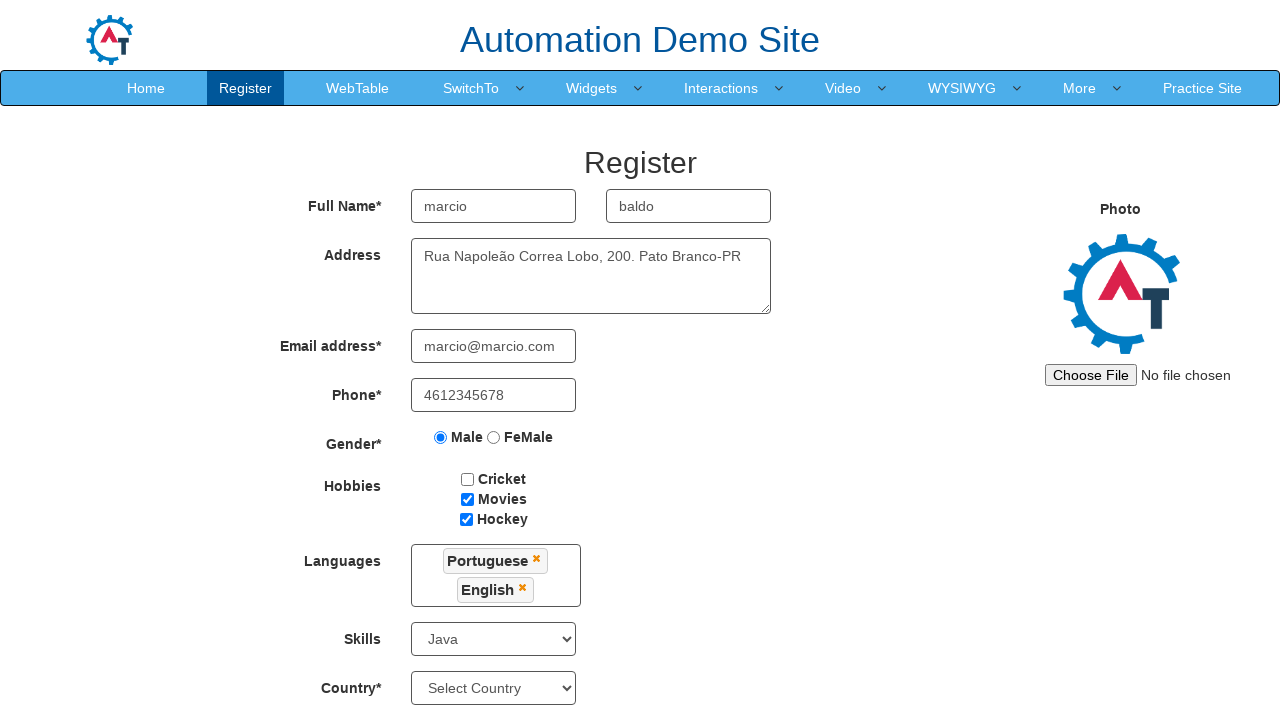

Opened Country combobox at (561, 706) on xpath=//span[@role='combobox']
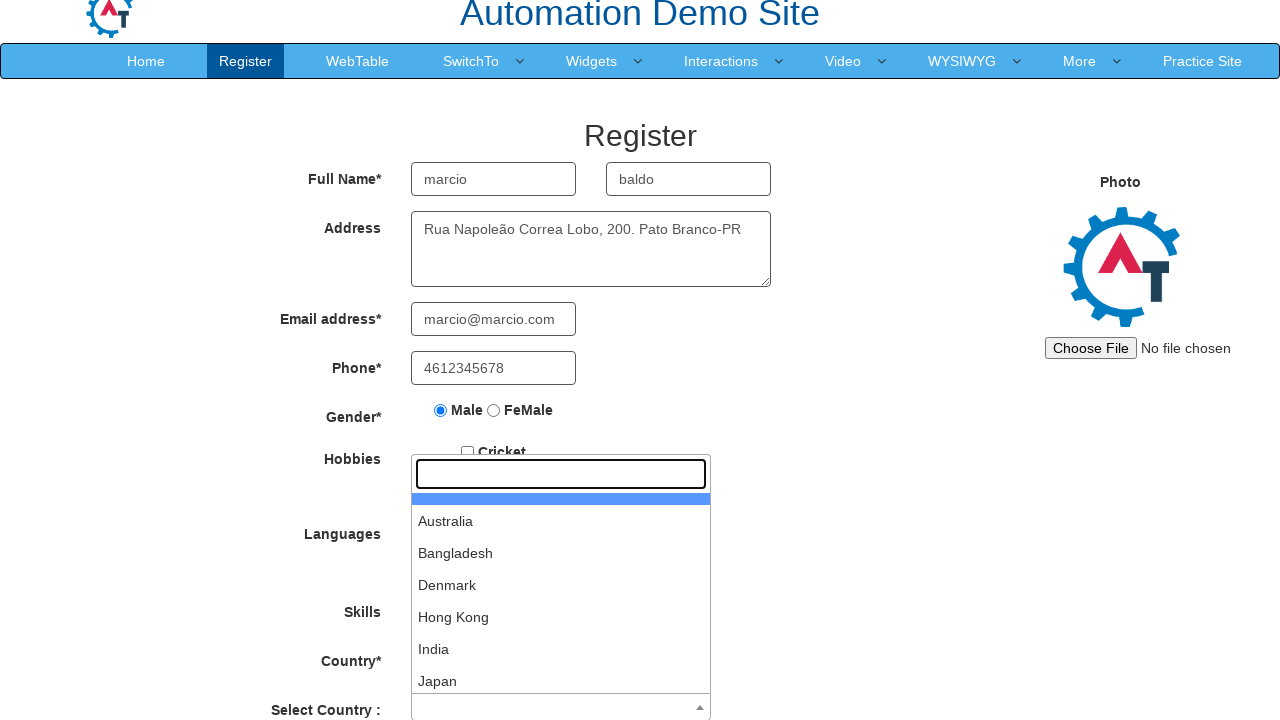

Typed United States of America in country search on //input[@type='search']
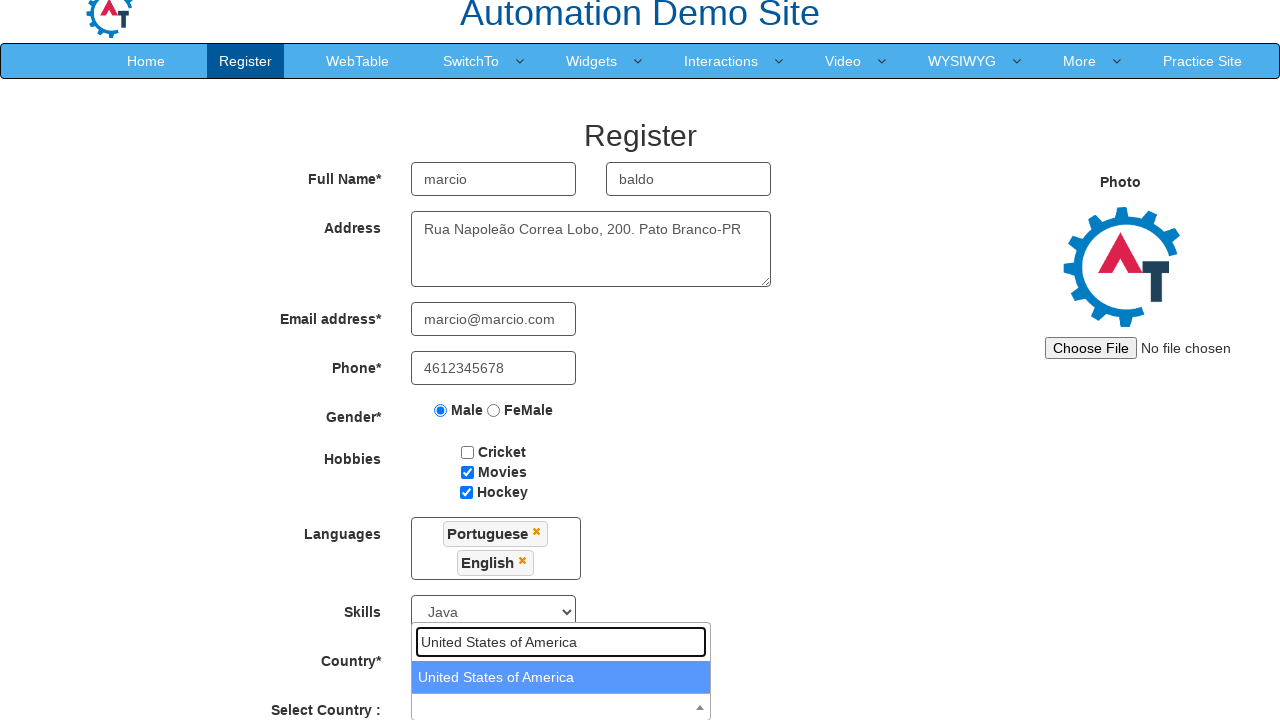

Pressed Enter to select United States of America
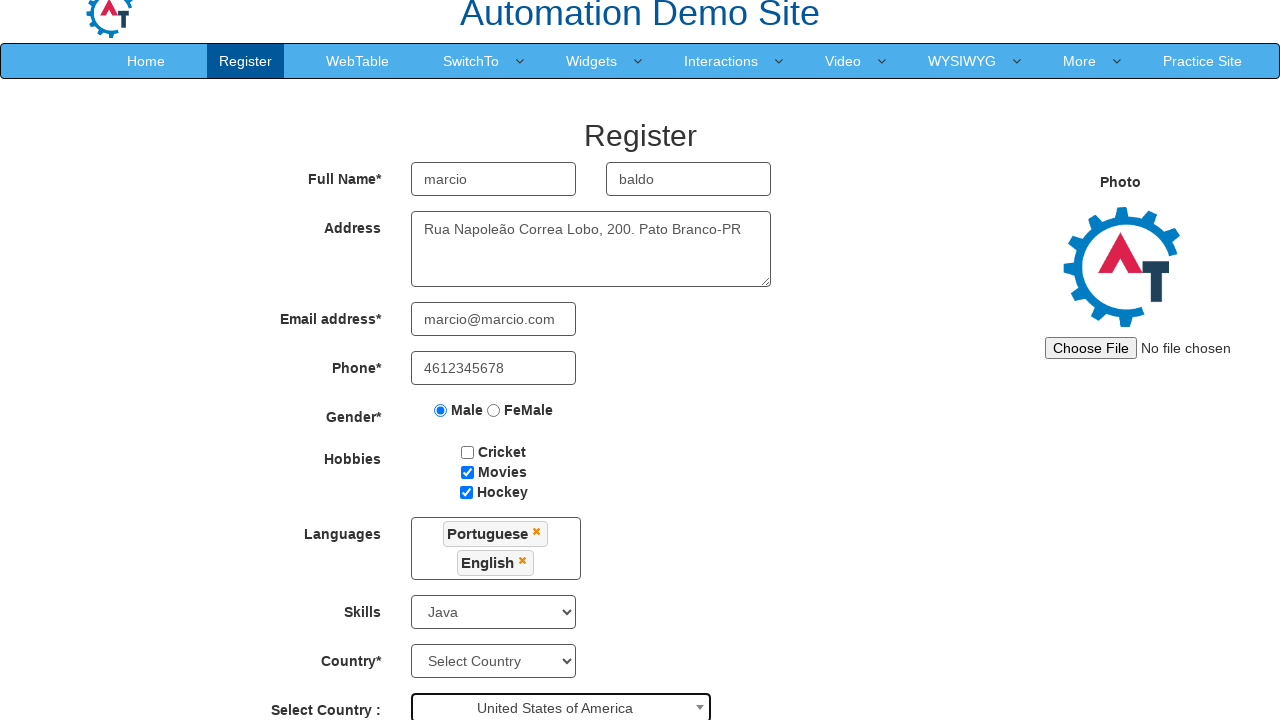

Selected birth year 1990 on #yearbox
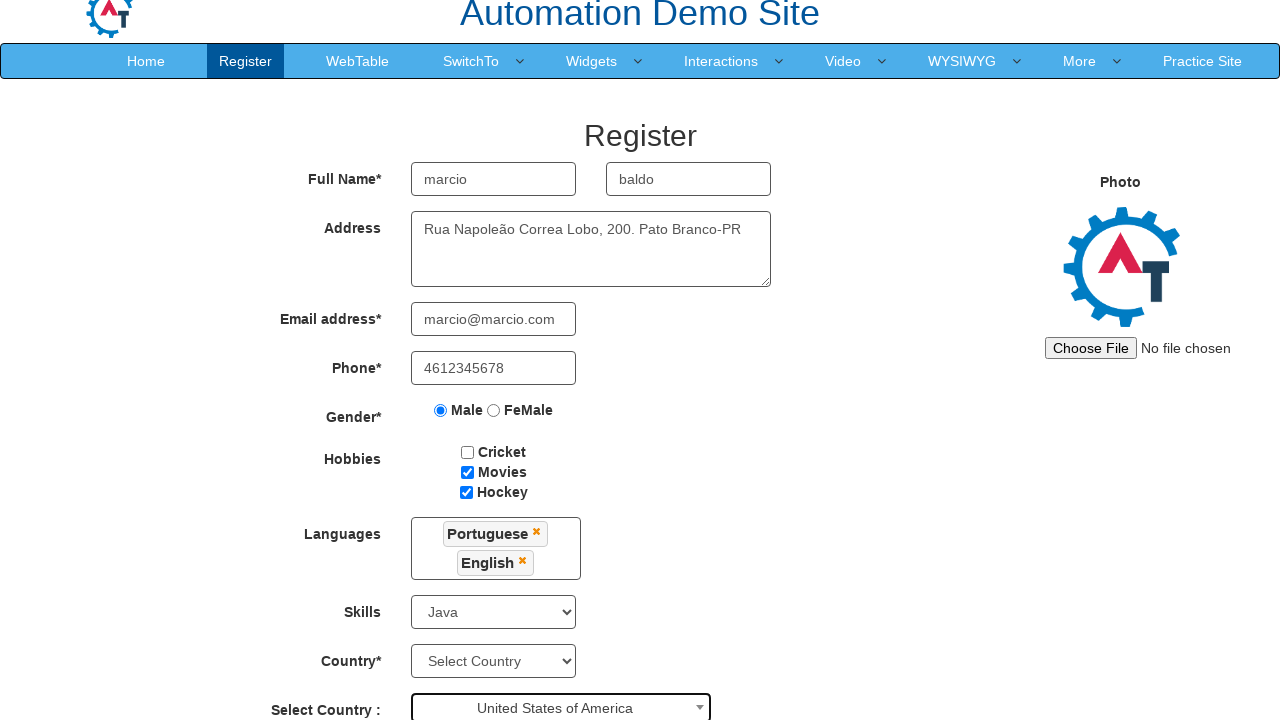

Selected birth month September on //select[@placeholder='Month']
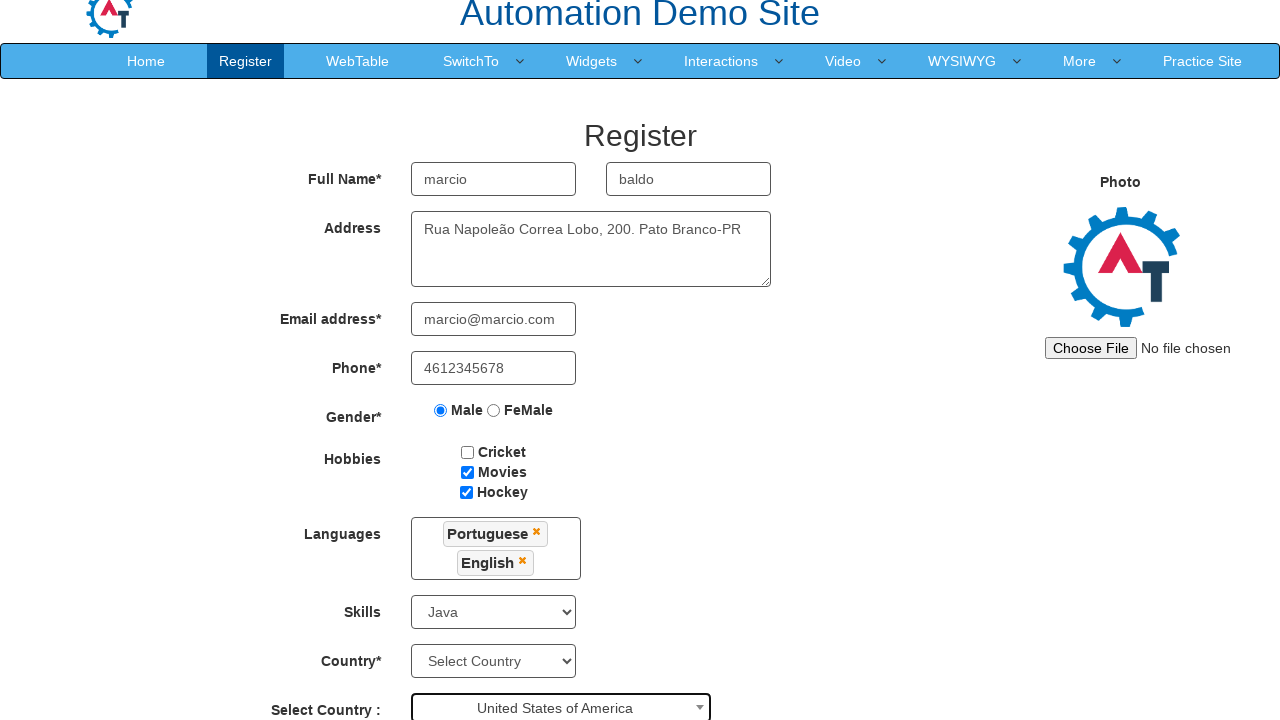

Selected birth day 20 on #daybox
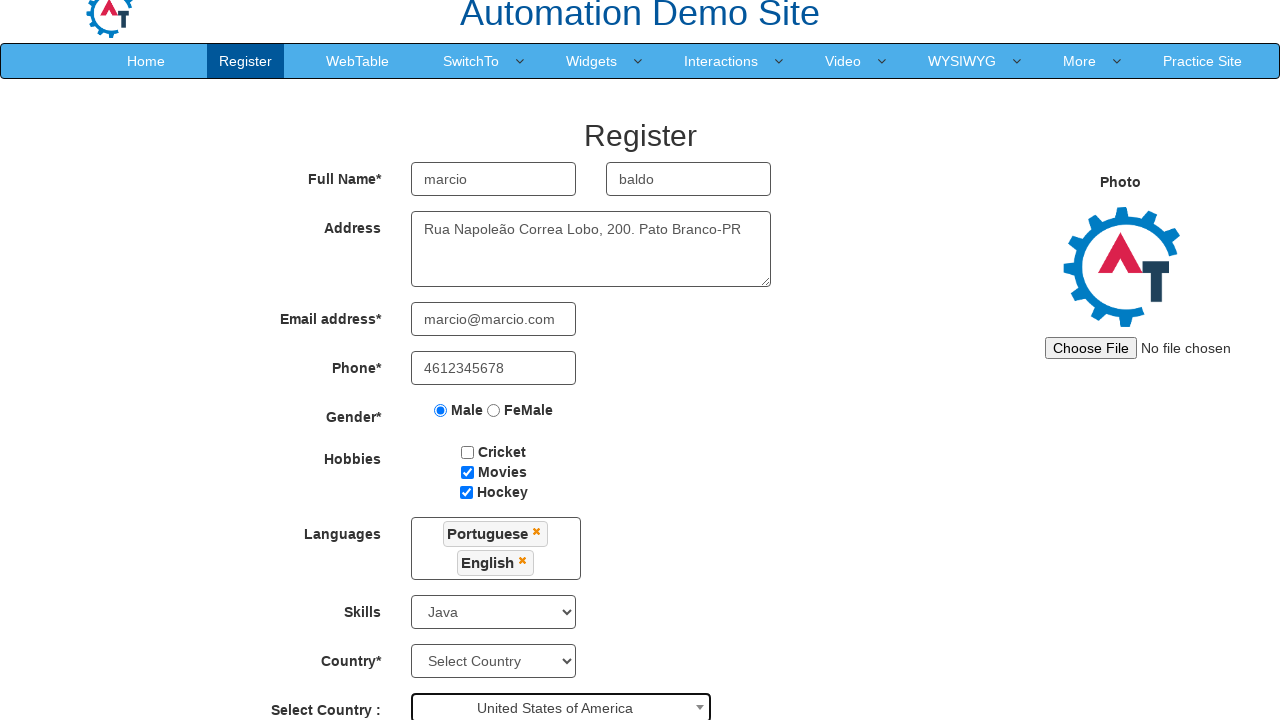

Filled Password field with Test@123 on #firstpassword
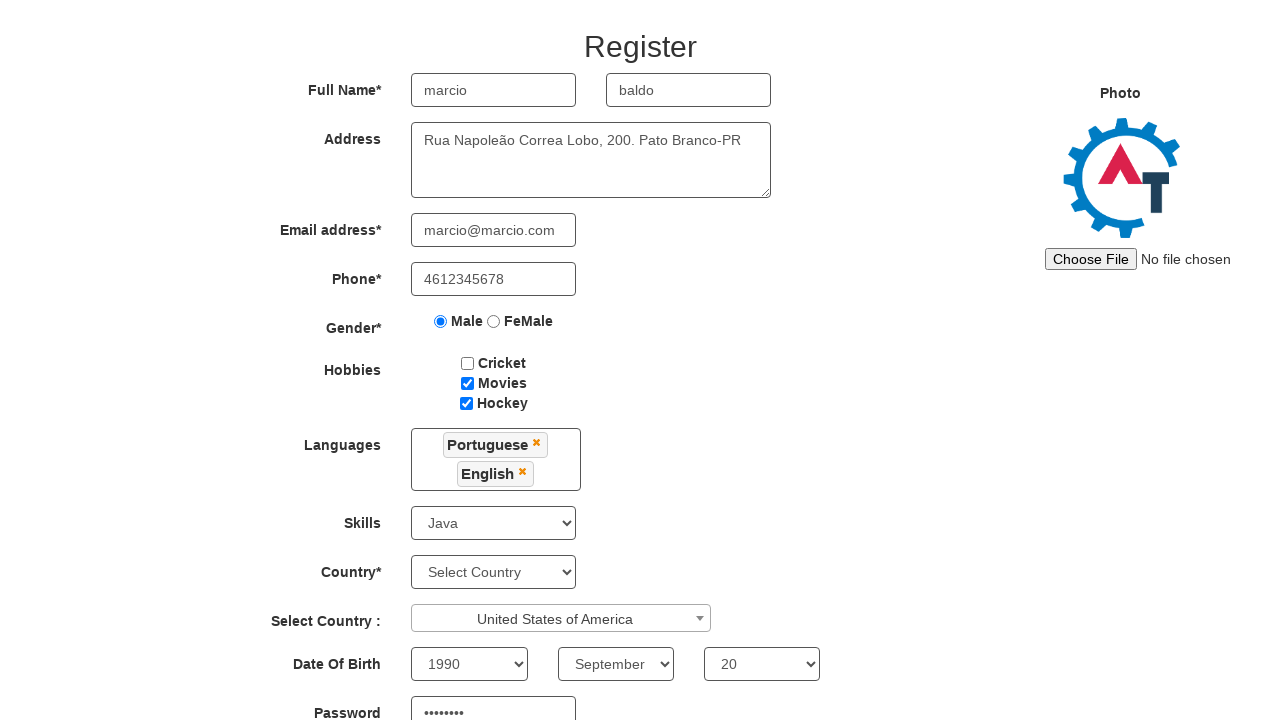

Filled Confirm Password field with Test@123 on #secondpassword
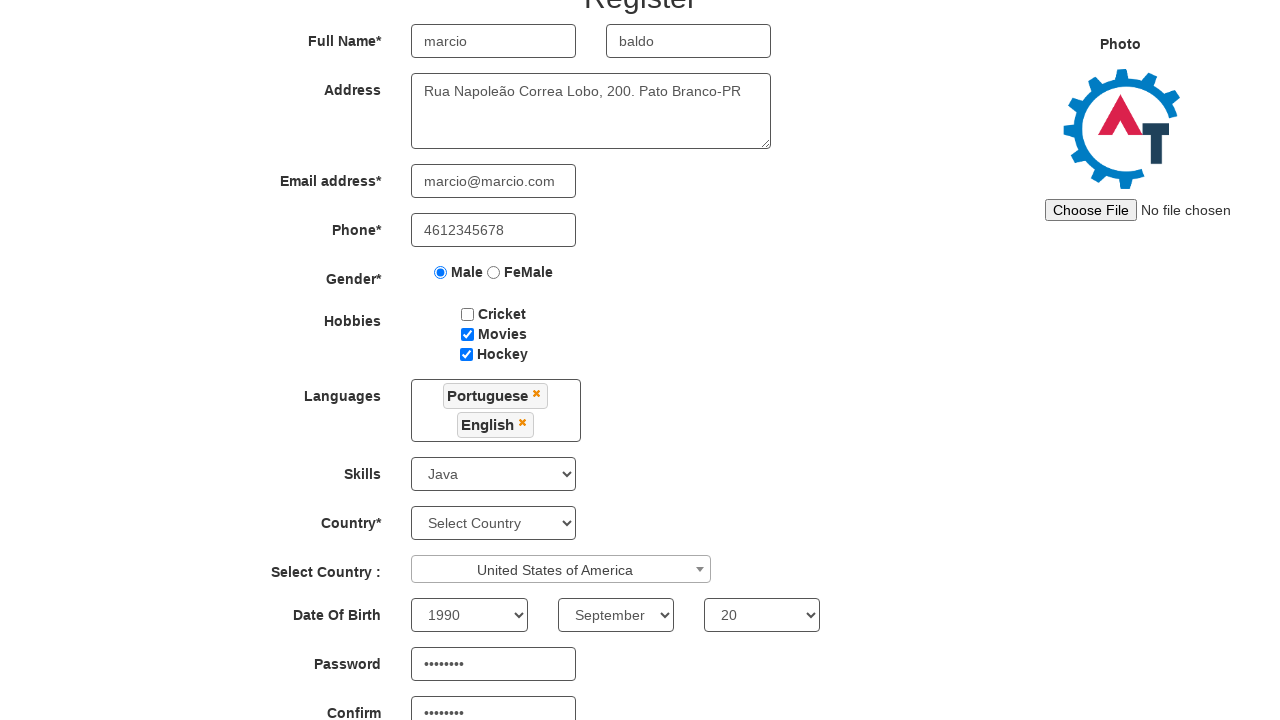

Set file upload input (no file provided)
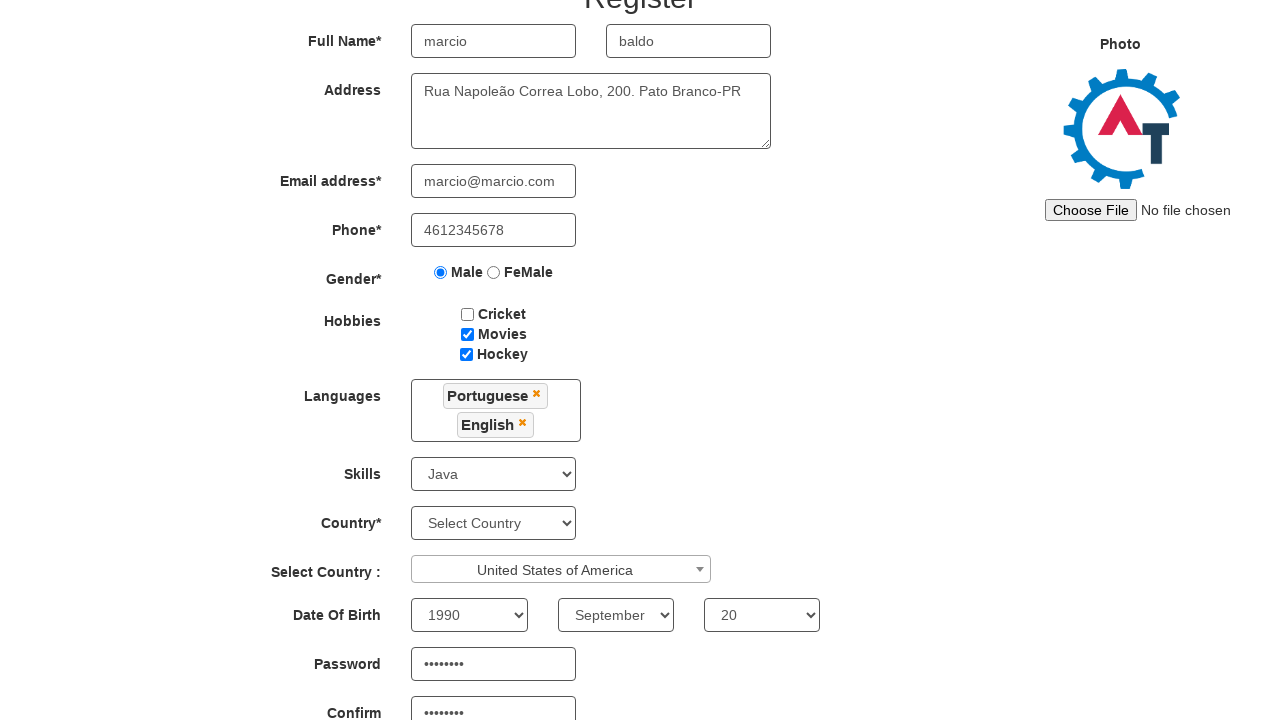

Clicked Submit button to complete registration at (572, 623) on #submitbtn
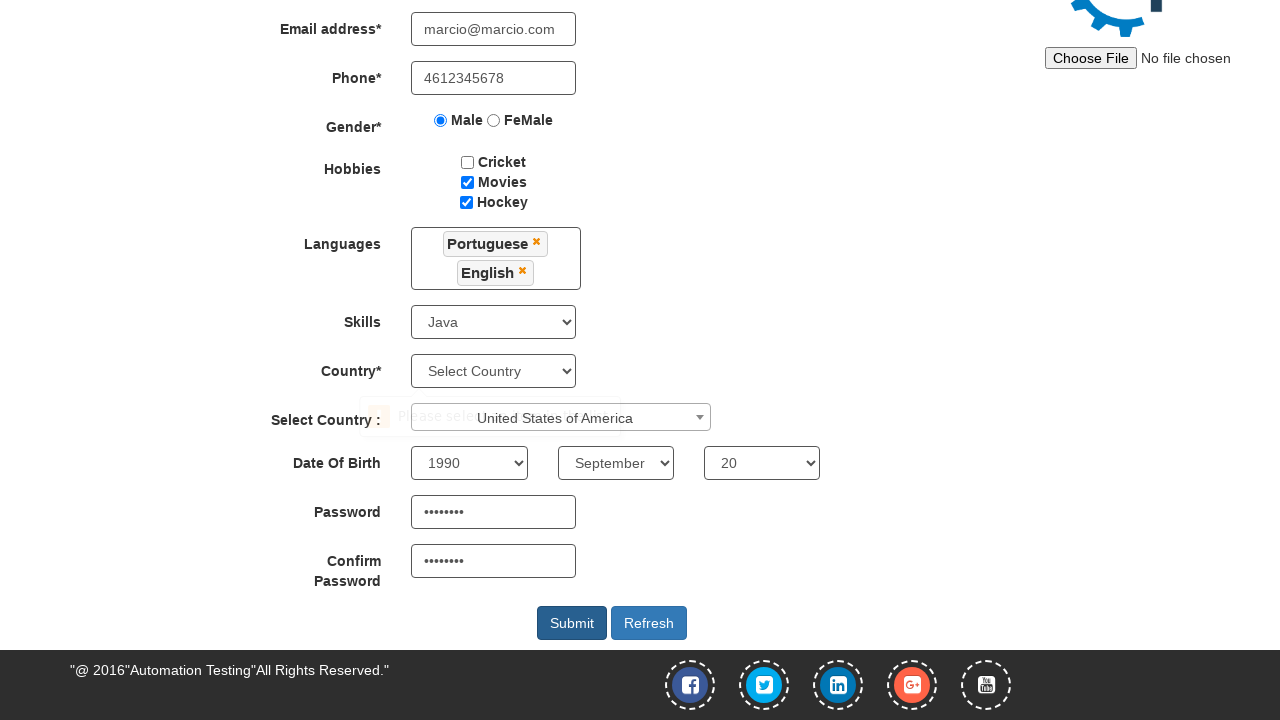

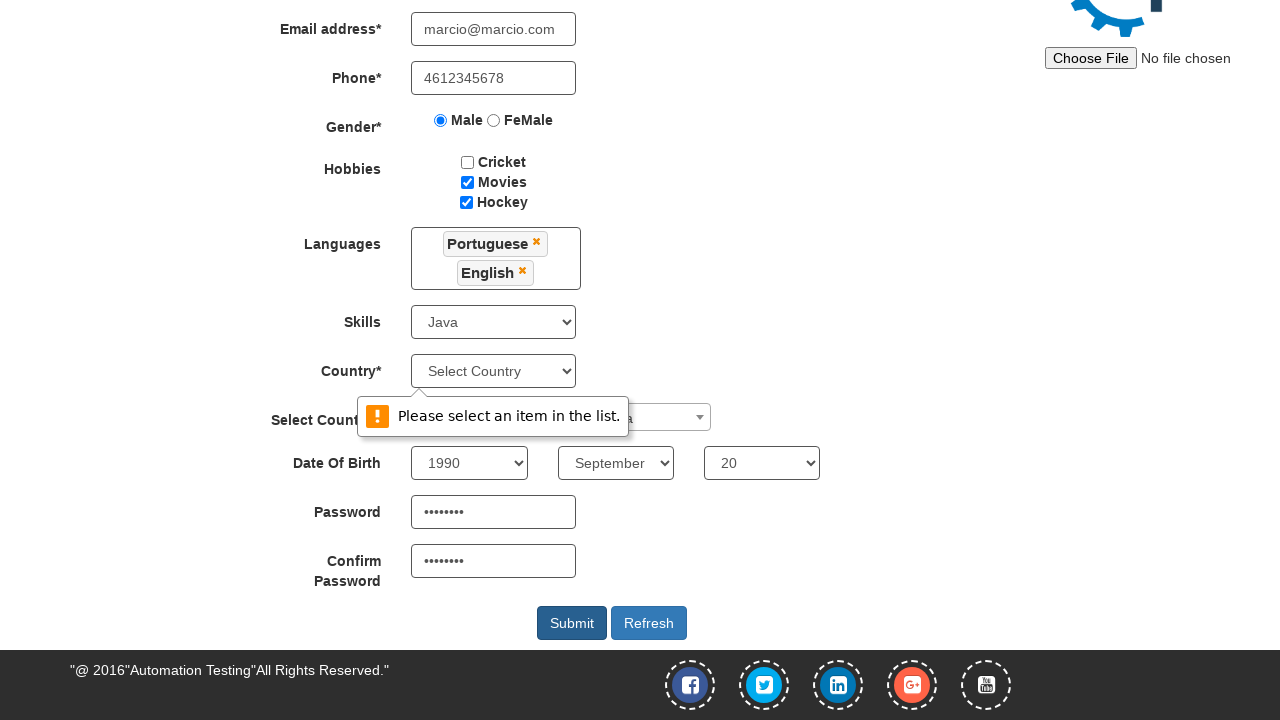